Tests dynamic controls with explicit wait by clicking Remove button and waiting for "It's gone!" message to appear

Starting URL: https://the-internet.herokuapp.com/dynamic_controls

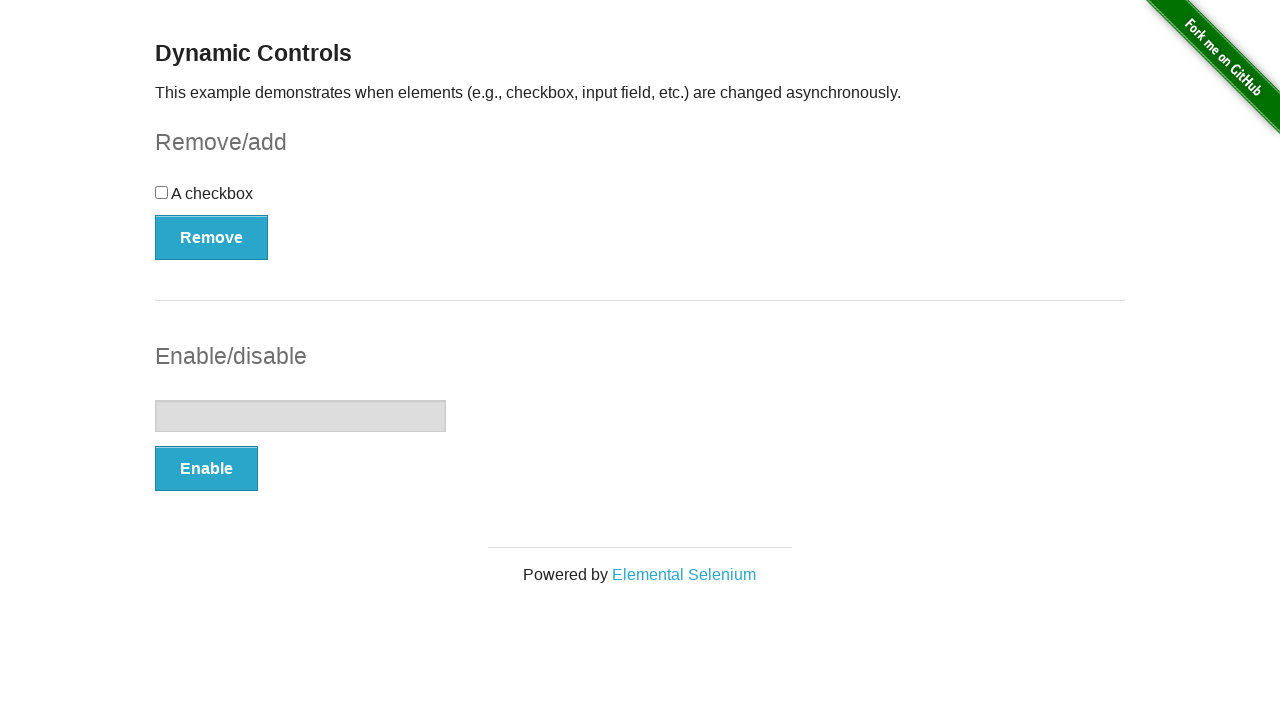

Clicked Remove button to trigger dynamic control removal at (212, 237) on xpath=//button[text()='Remove']
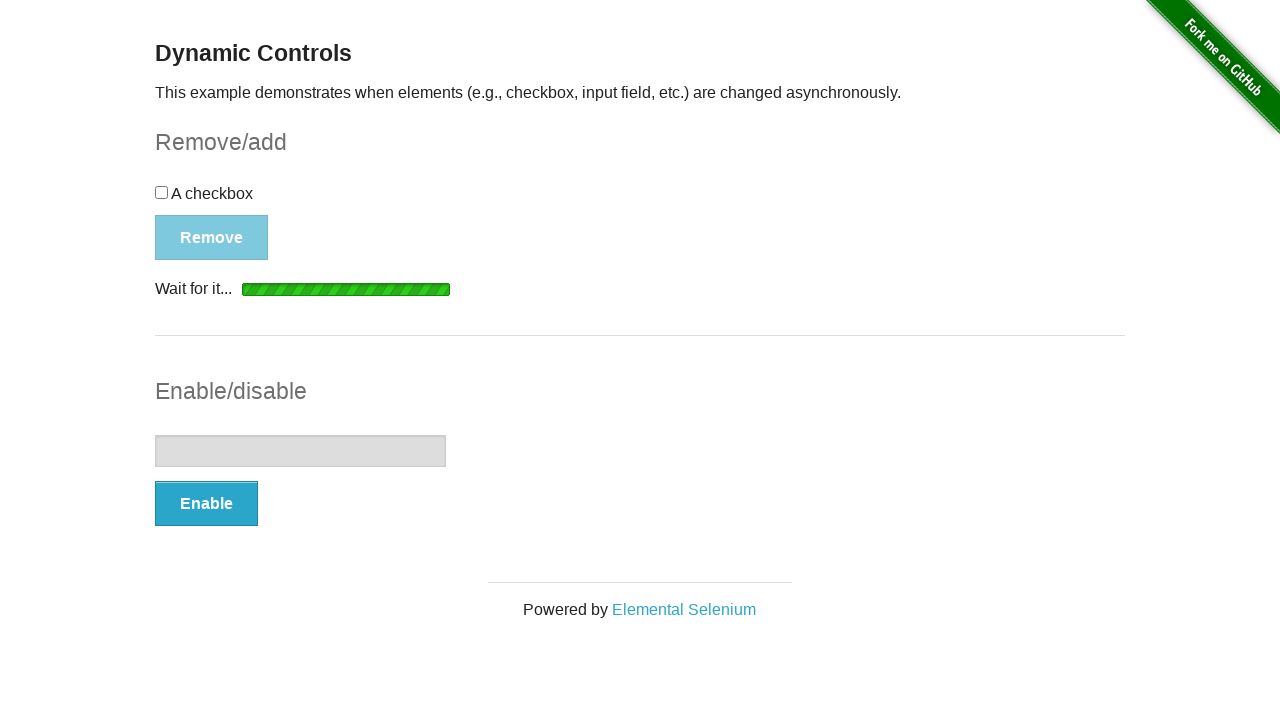

Waited for 'It's gone!' message to appear
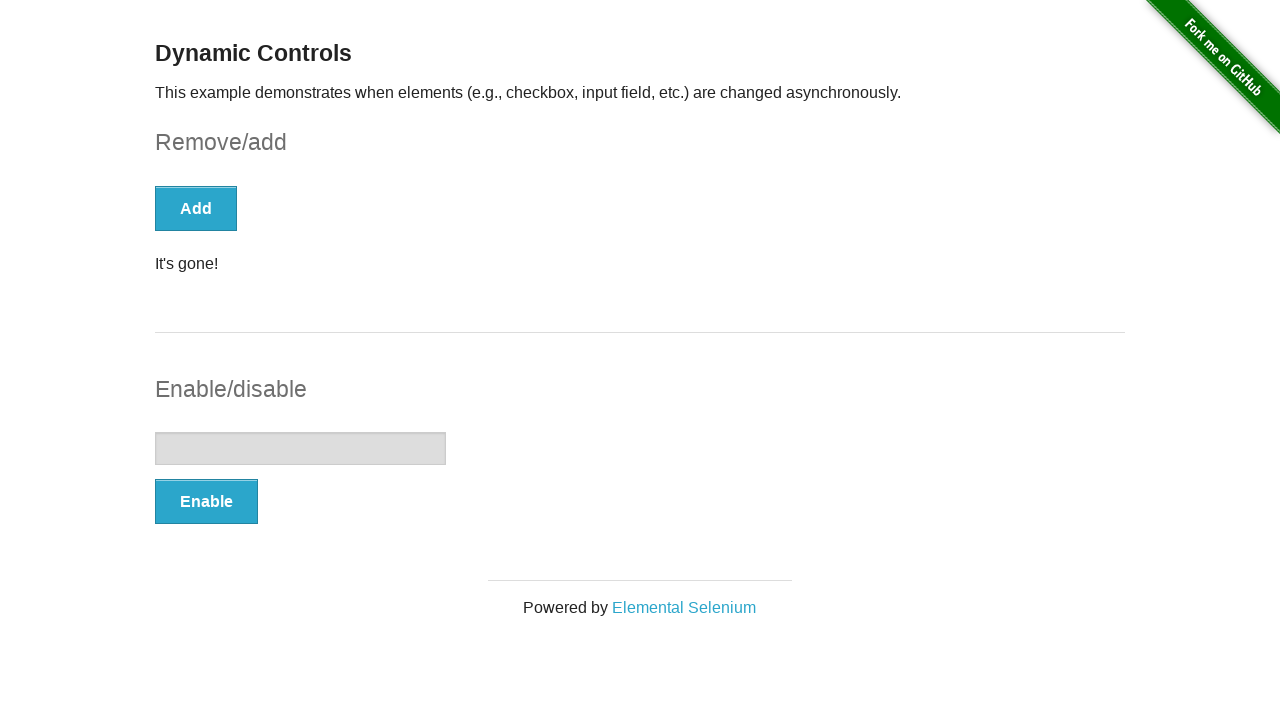

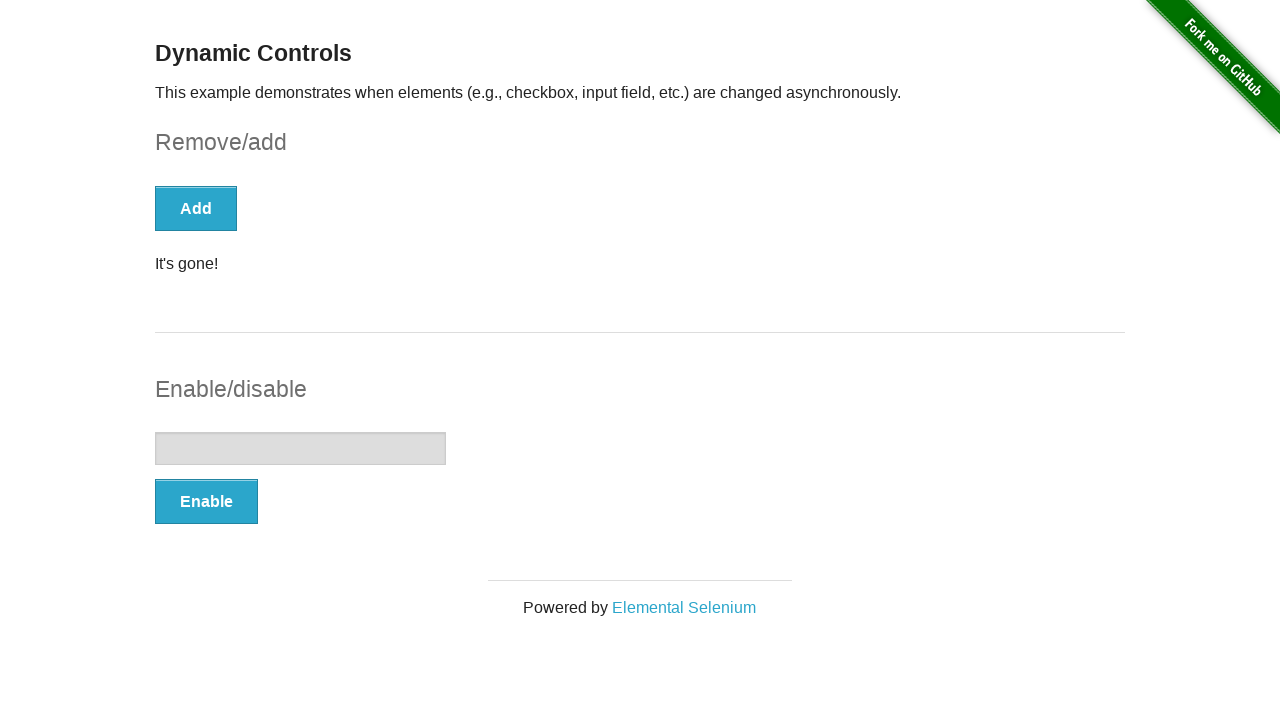